Tests that the counter displays the current number of todo items

Starting URL: https://demo.playwright.dev/todomvc

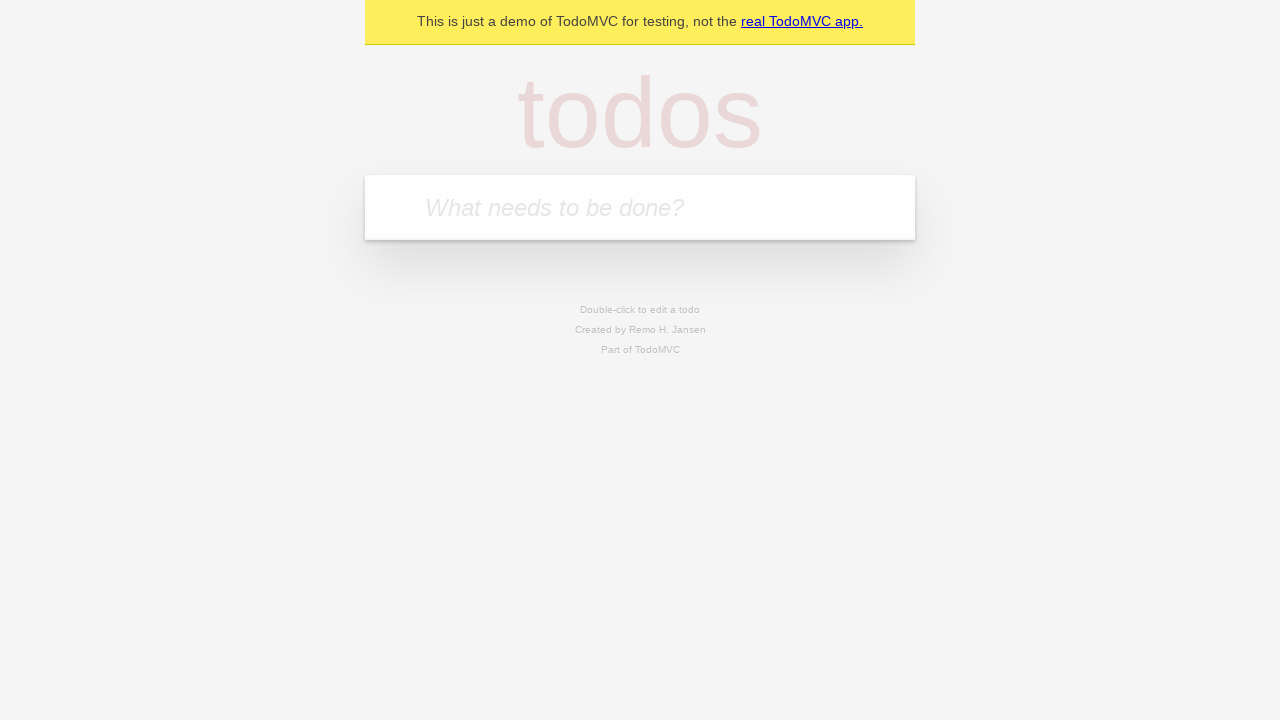

Located the 'What needs to be done?' input field
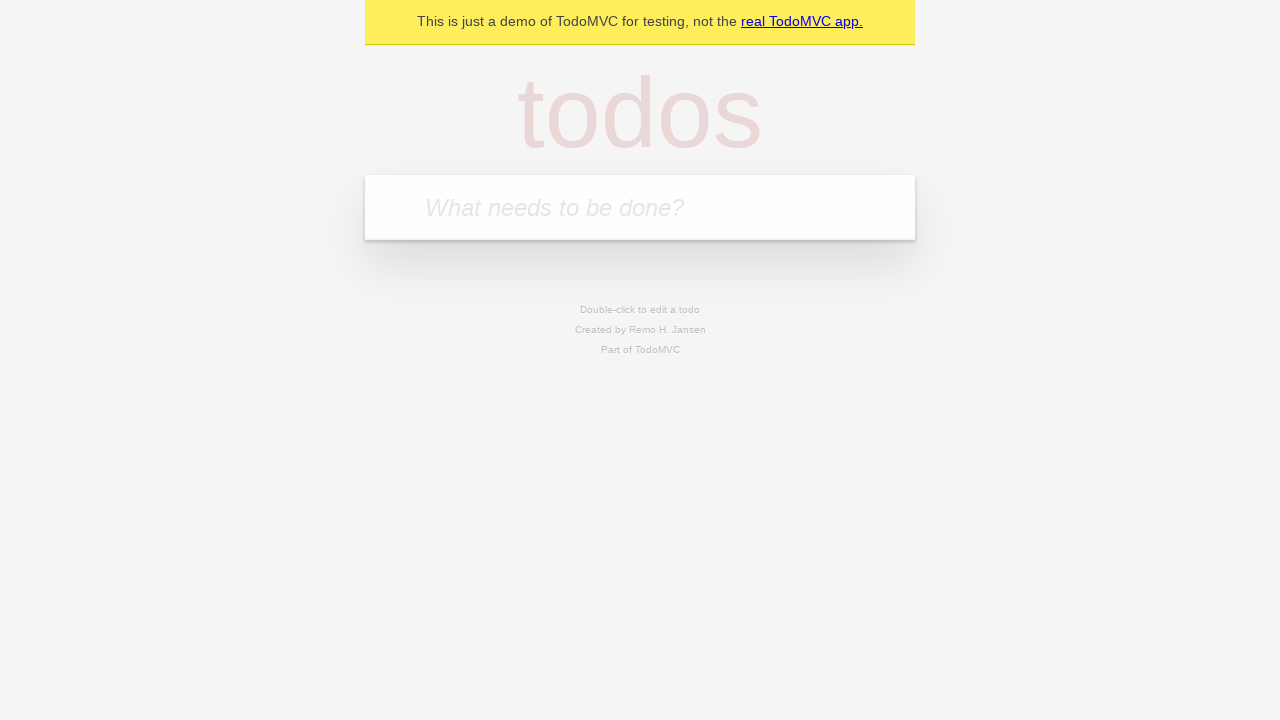

Filled first todo item with 'buy some cheese' on internal:attr=[placeholder="What needs to be done?"i]
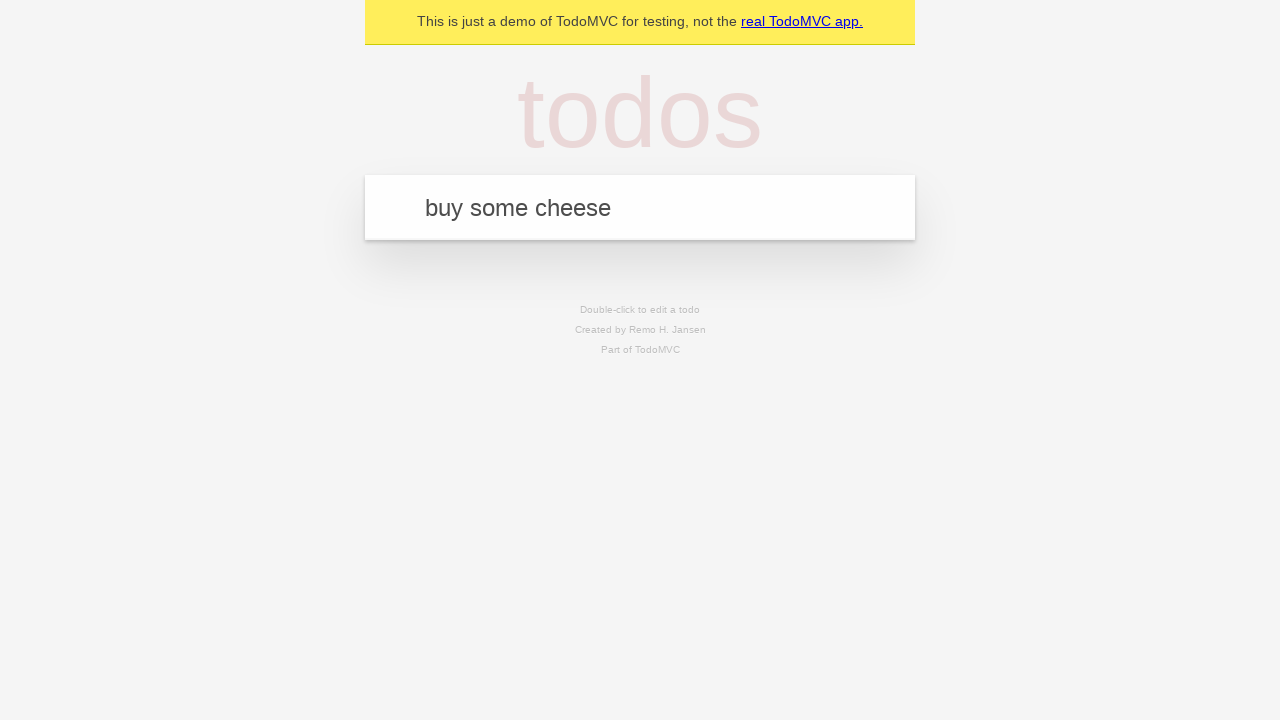

Pressed Enter to add first todo item on internal:attr=[placeholder="What needs to be done?"i]
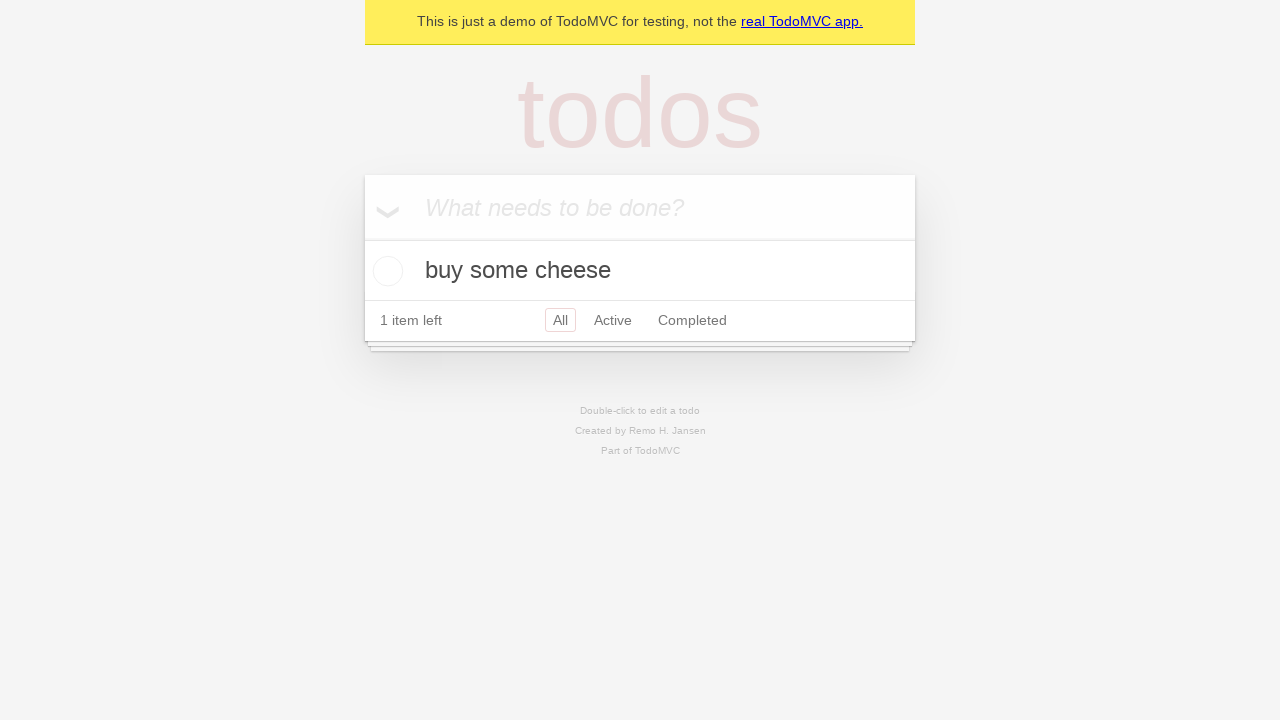

Todo counter element loaded after adding first item
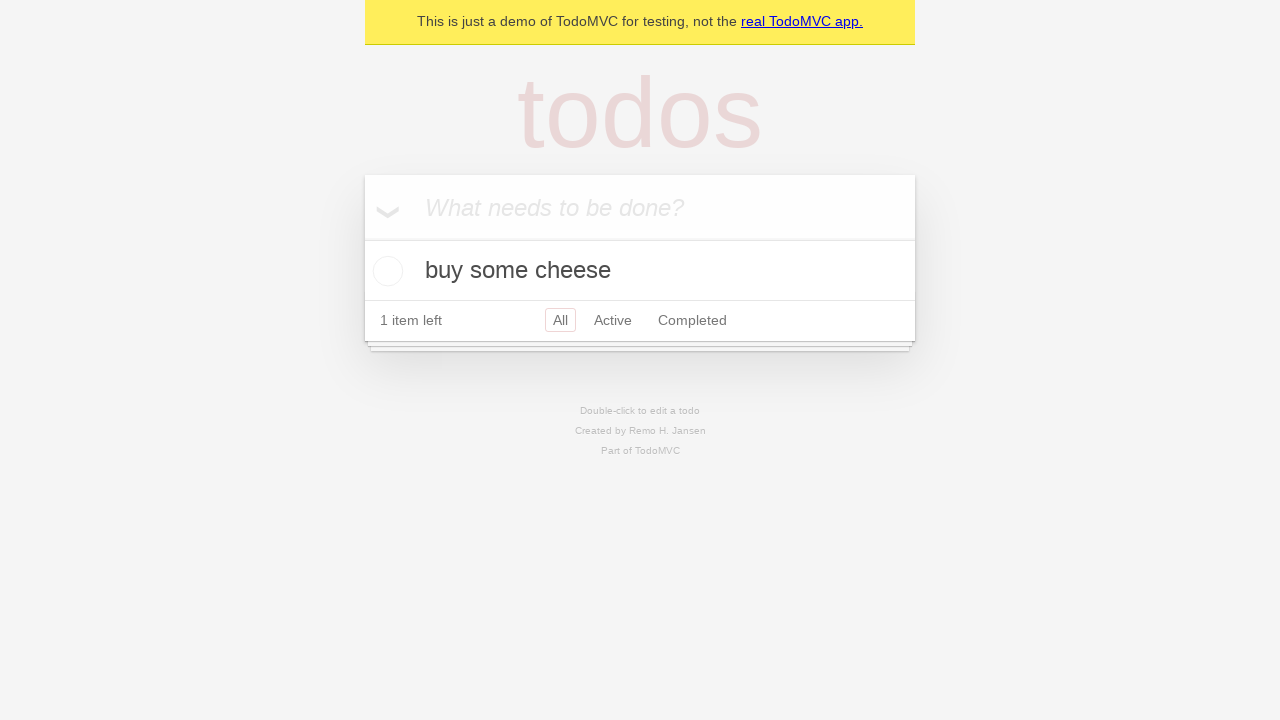

Filled second todo item with 'feed the cat' on internal:attr=[placeholder="What needs to be done?"i]
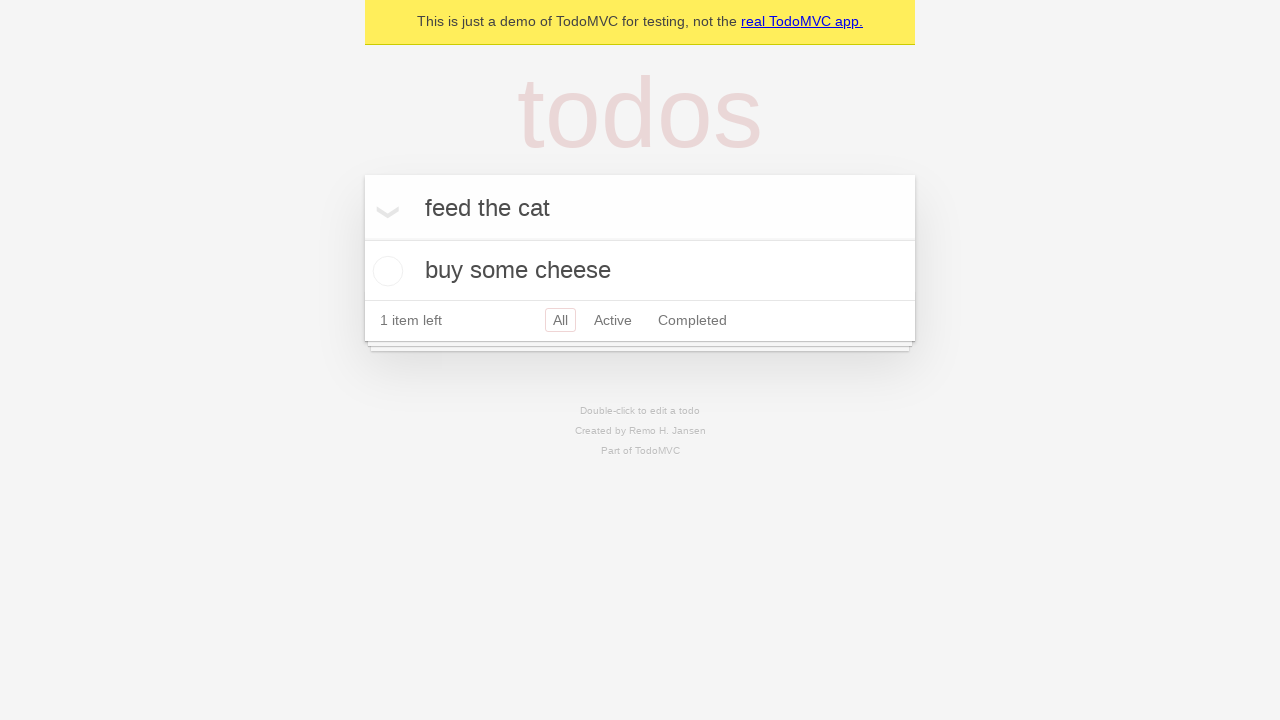

Pressed Enter to add second todo item on internal:attr=[placeholder="What needs to be done?"i]
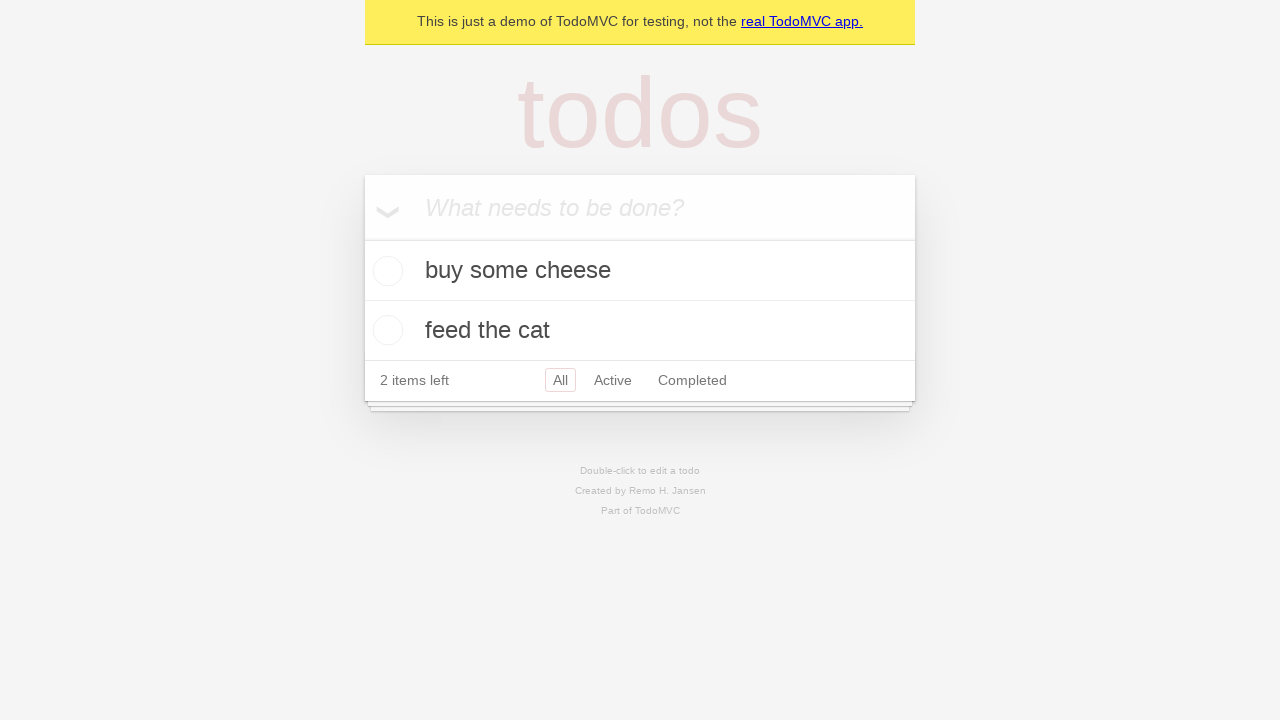

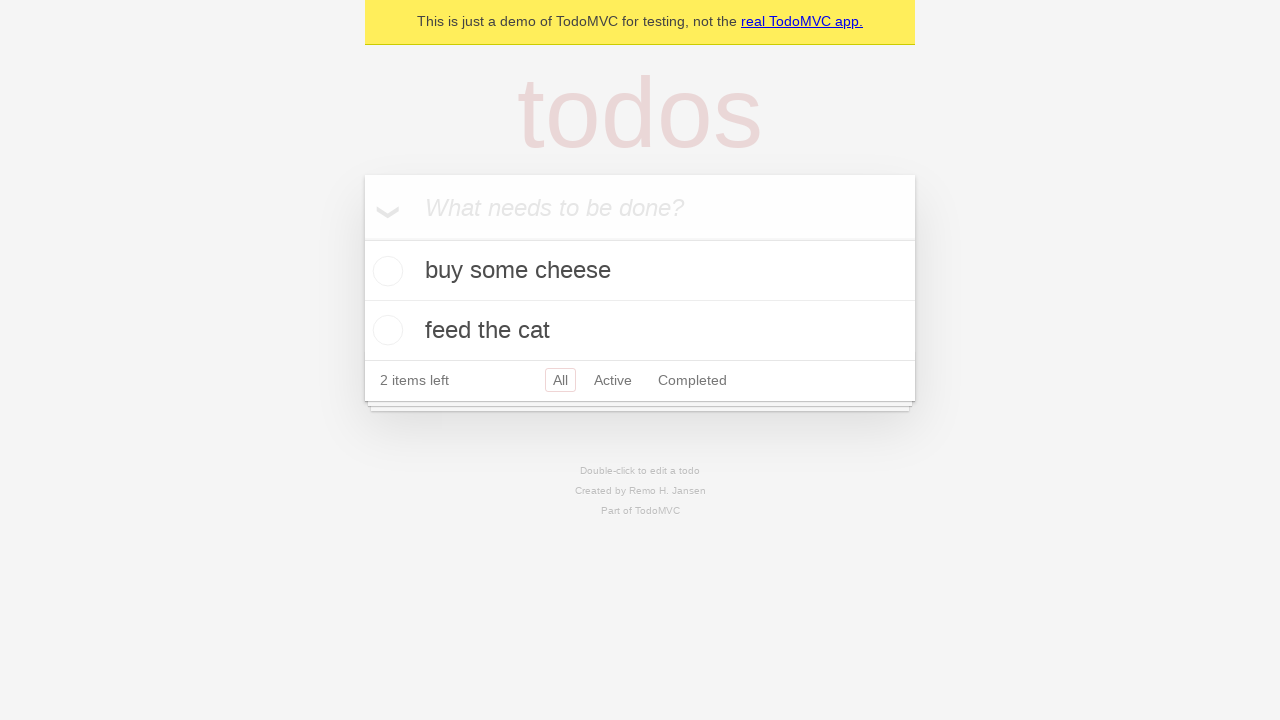